Sets a custom viewport size and navigates to the practice page to verify responsive layout

Starting URL: https://practice.cydeo.com/

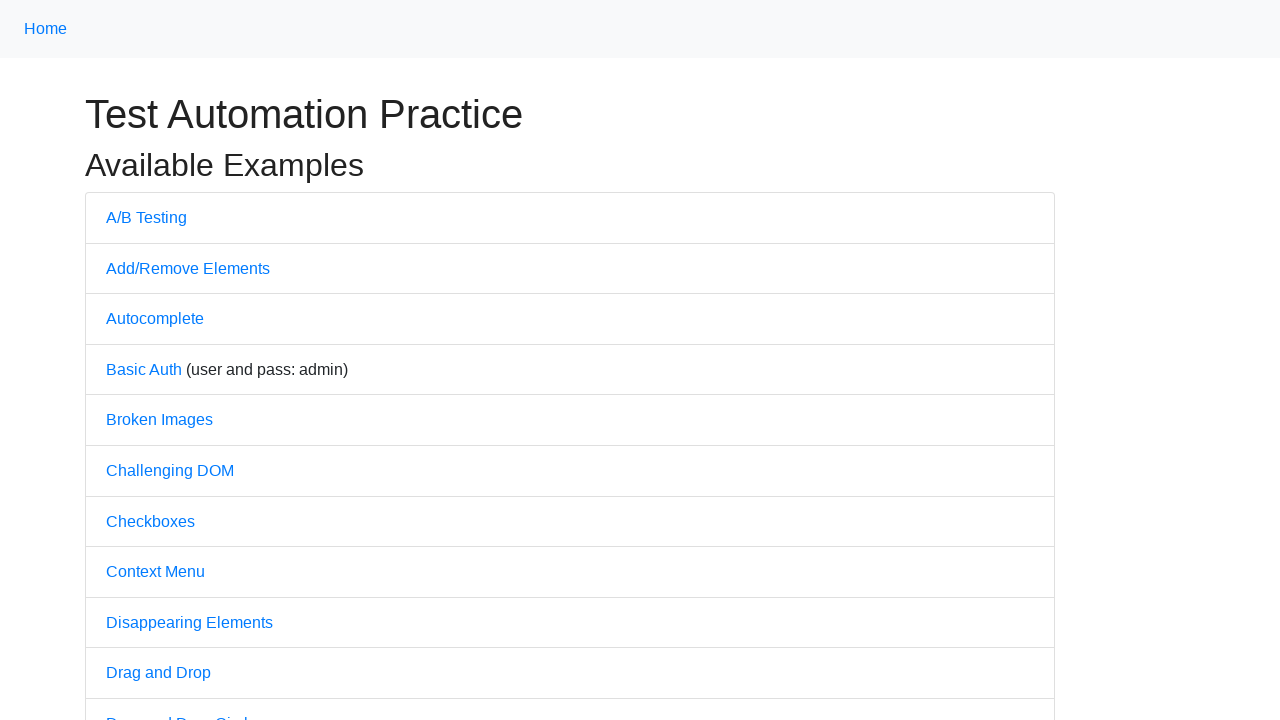

Set custom viewport size to 1850x1080
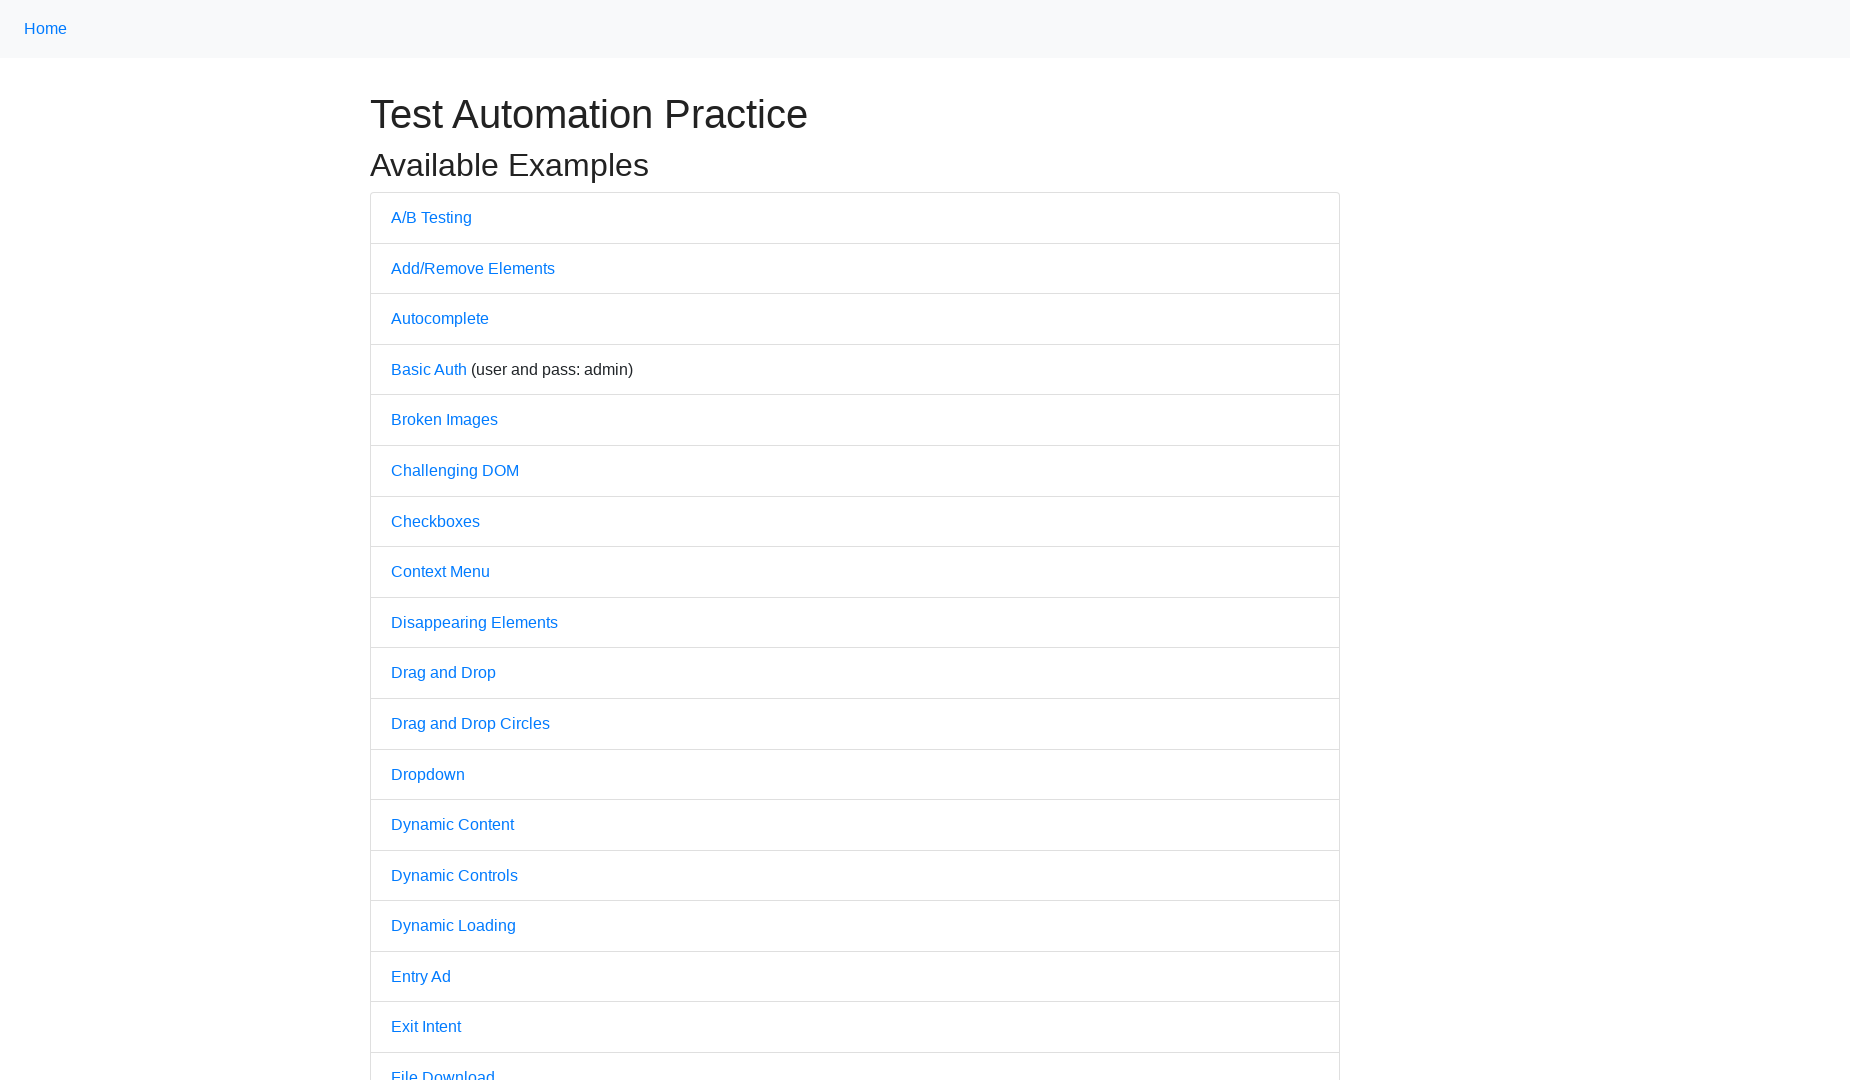

Reloaded page to apply new viewport size
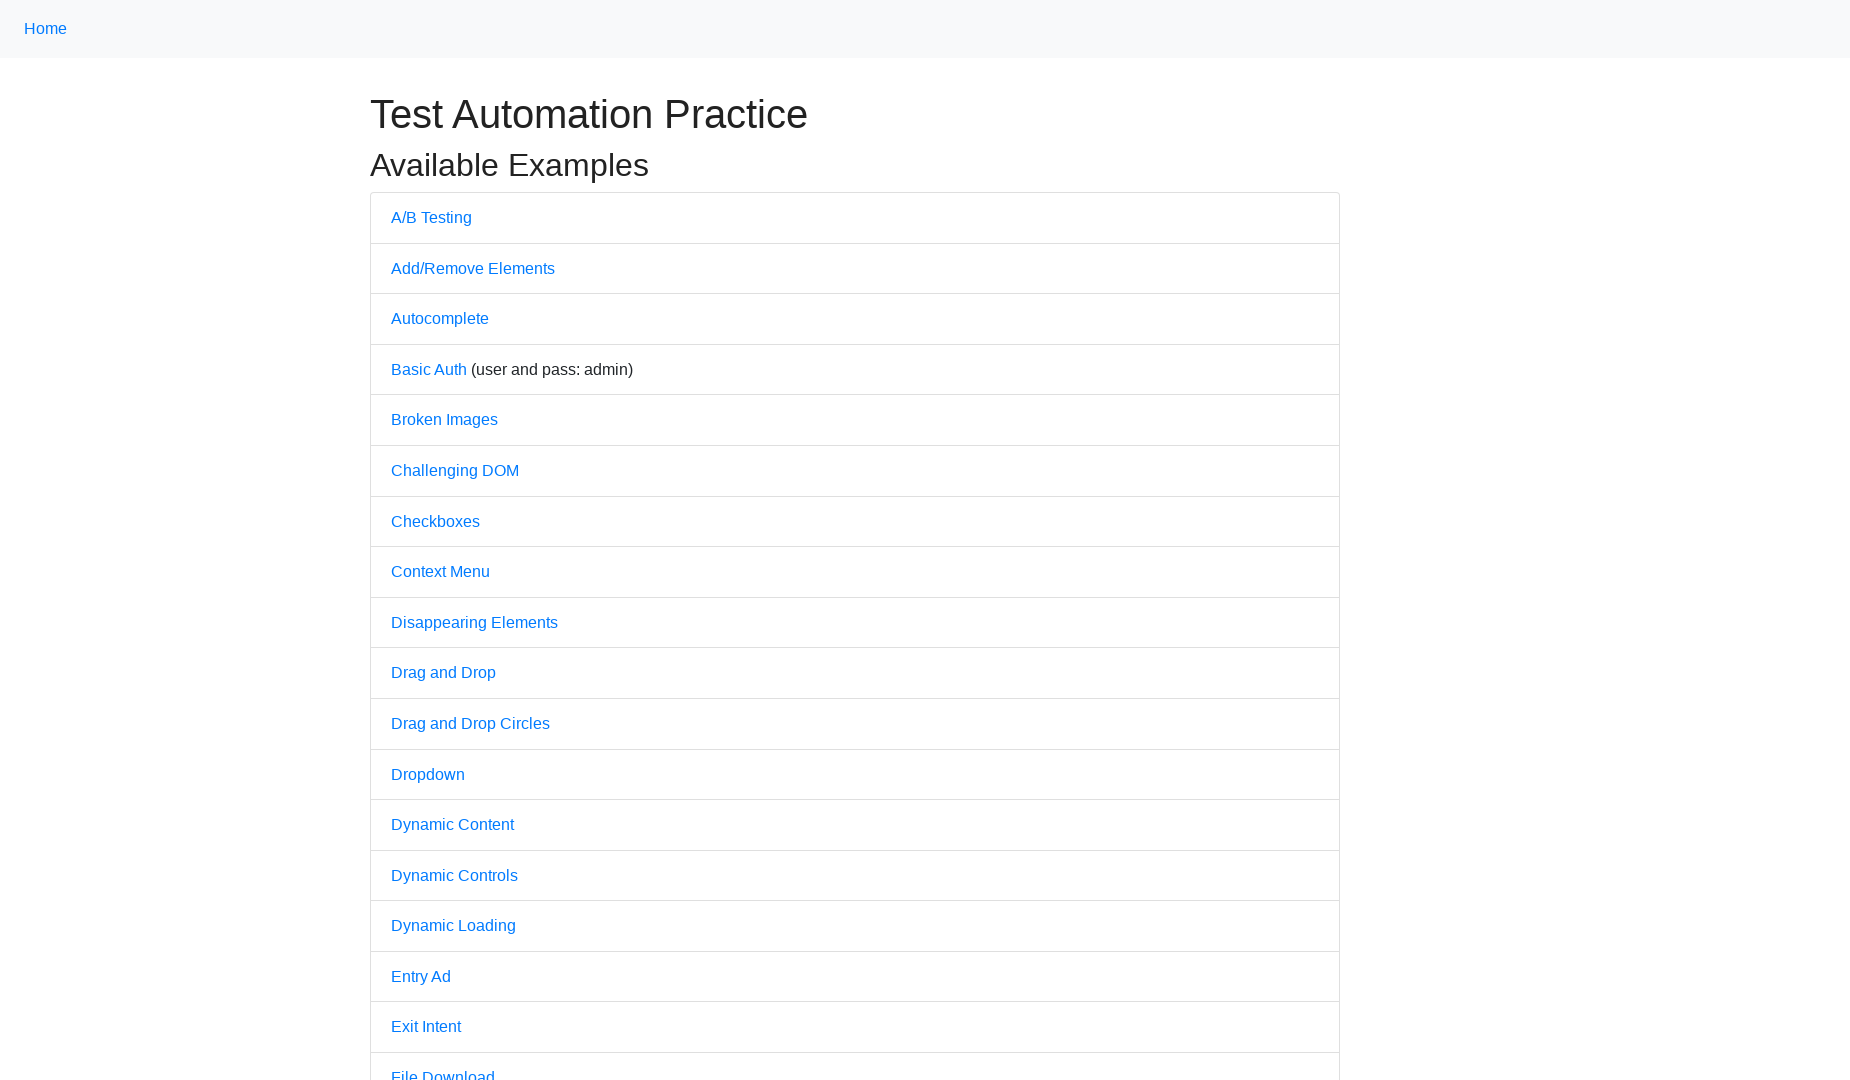

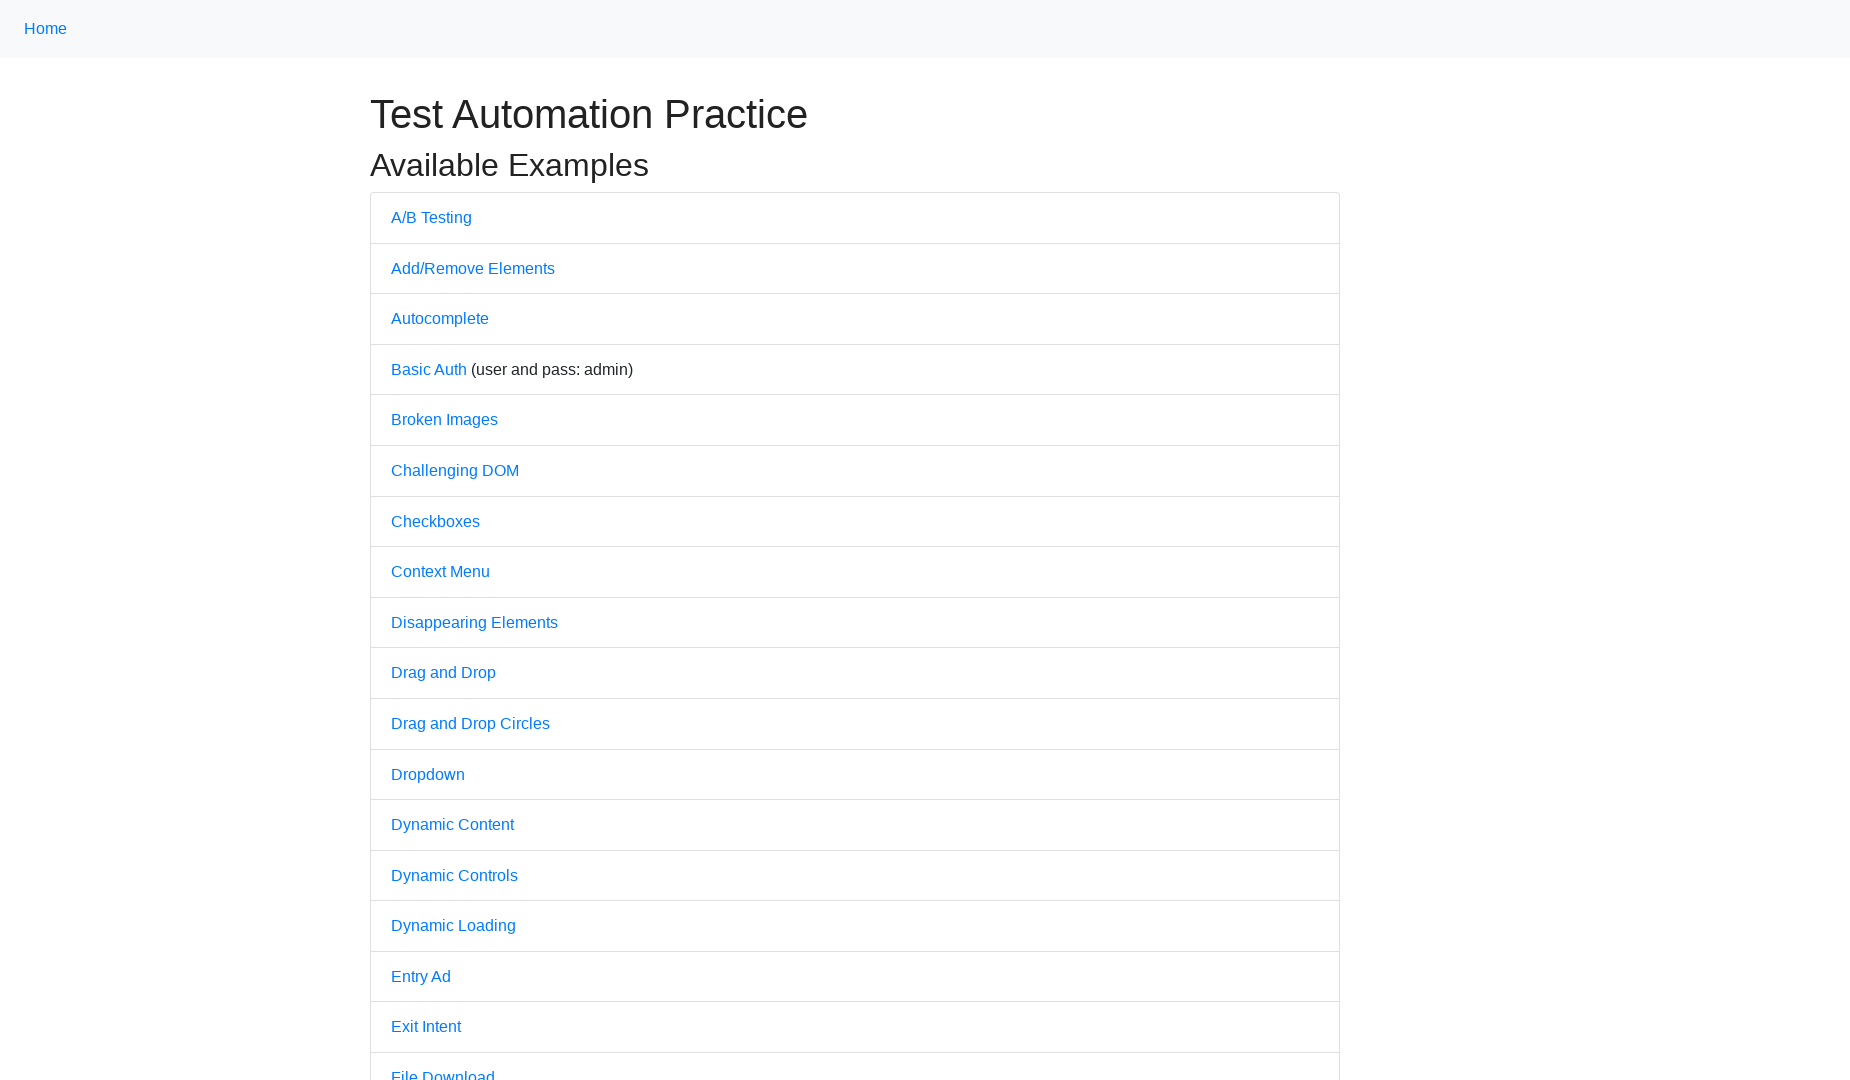